Tests various checkbox interactions including basic checkboxes, notification checkboxes, tri-state checkboxes, toggle switches, and multi-select options on a checkbox demo page

Starting URL: https://leafground.com/checkbox.xhtml

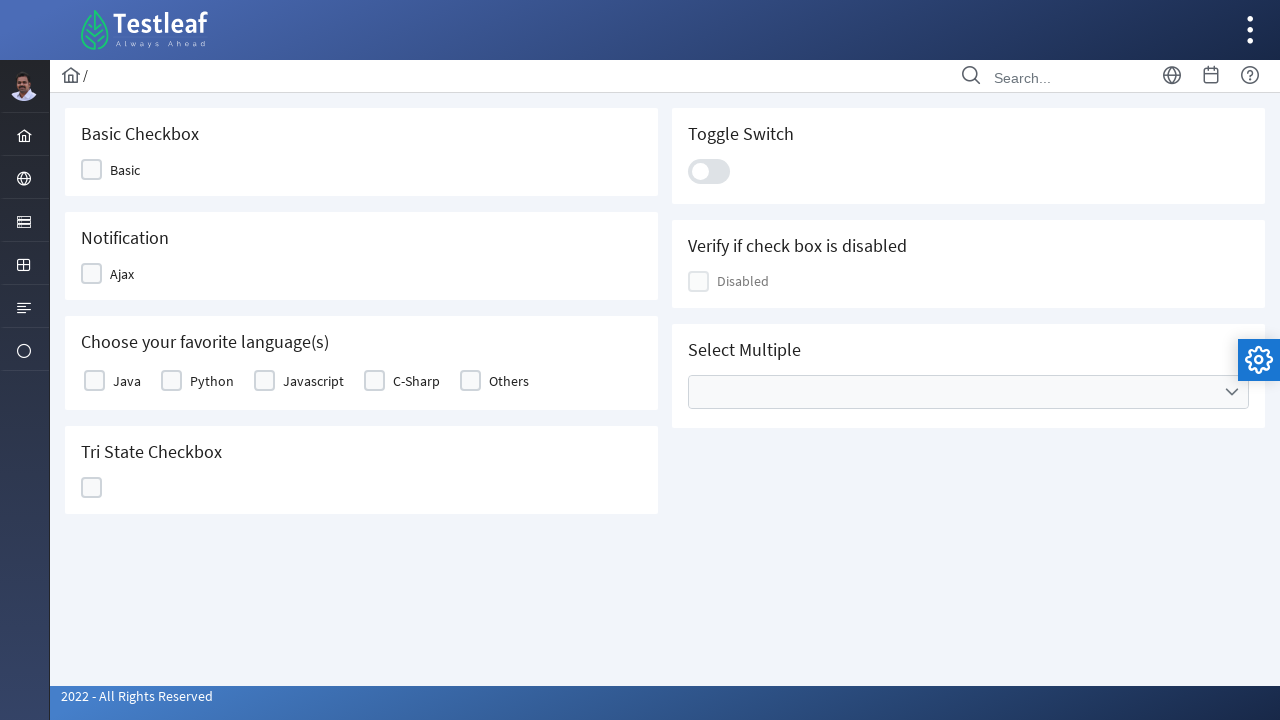

Clicked on the Basic Checkbox at (92, 170) on (//div[@class='ui-chkbox-box ui-widget ui-corner-all ui-state-default'])[1]
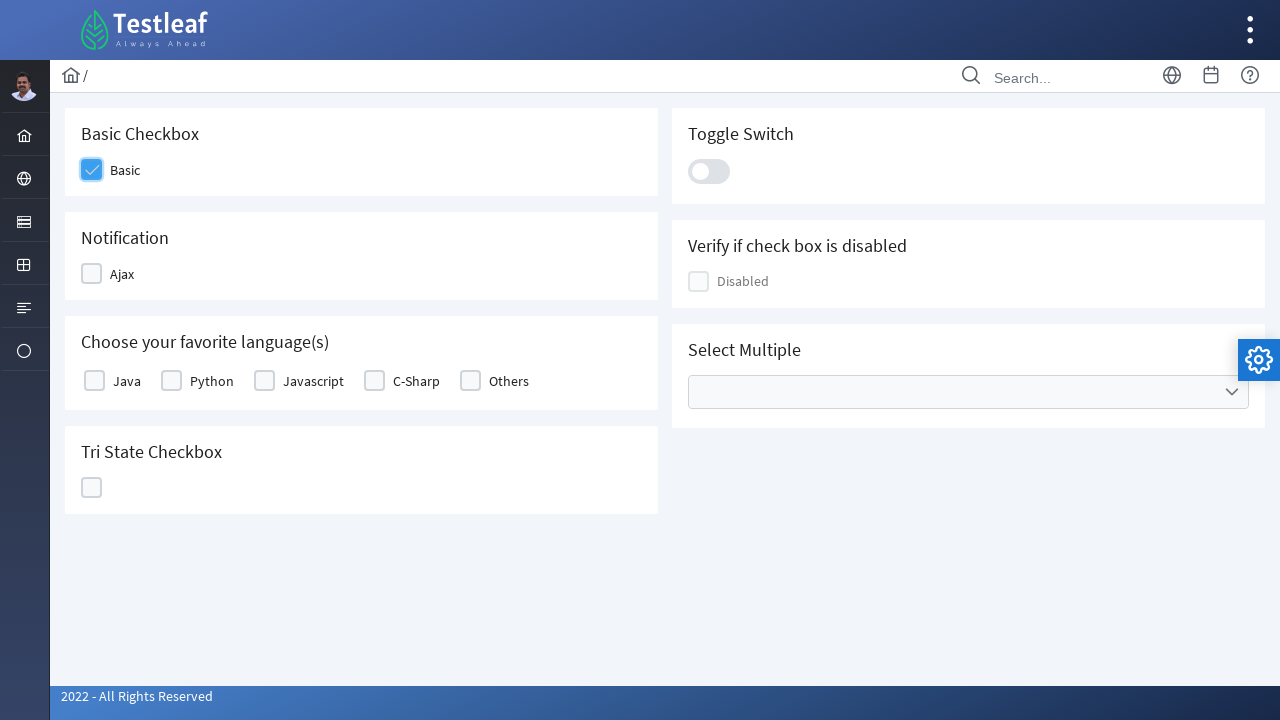

Clicked on the Notification Checkbox (Ajax) at (92, 274) on xpath=//span[text()='Ajax']/preceding-sibling::div[@class='ui-chkbox-box ui-widg
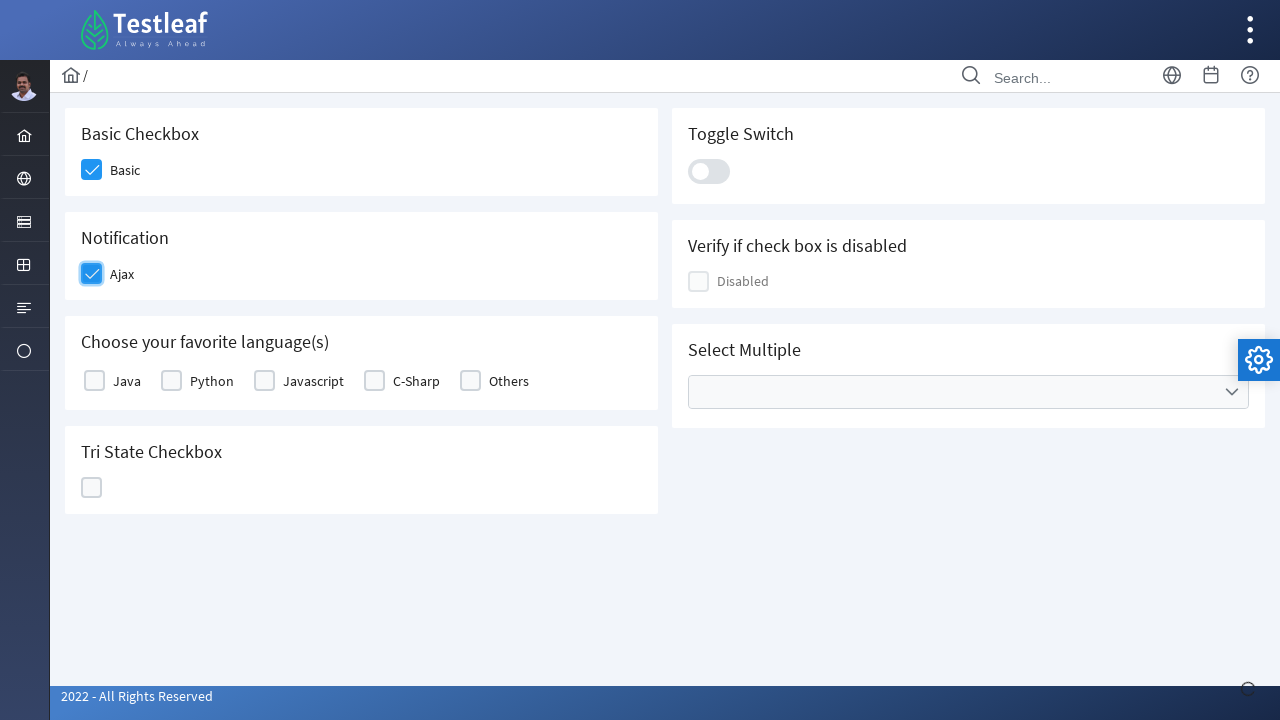

Notification message appeared
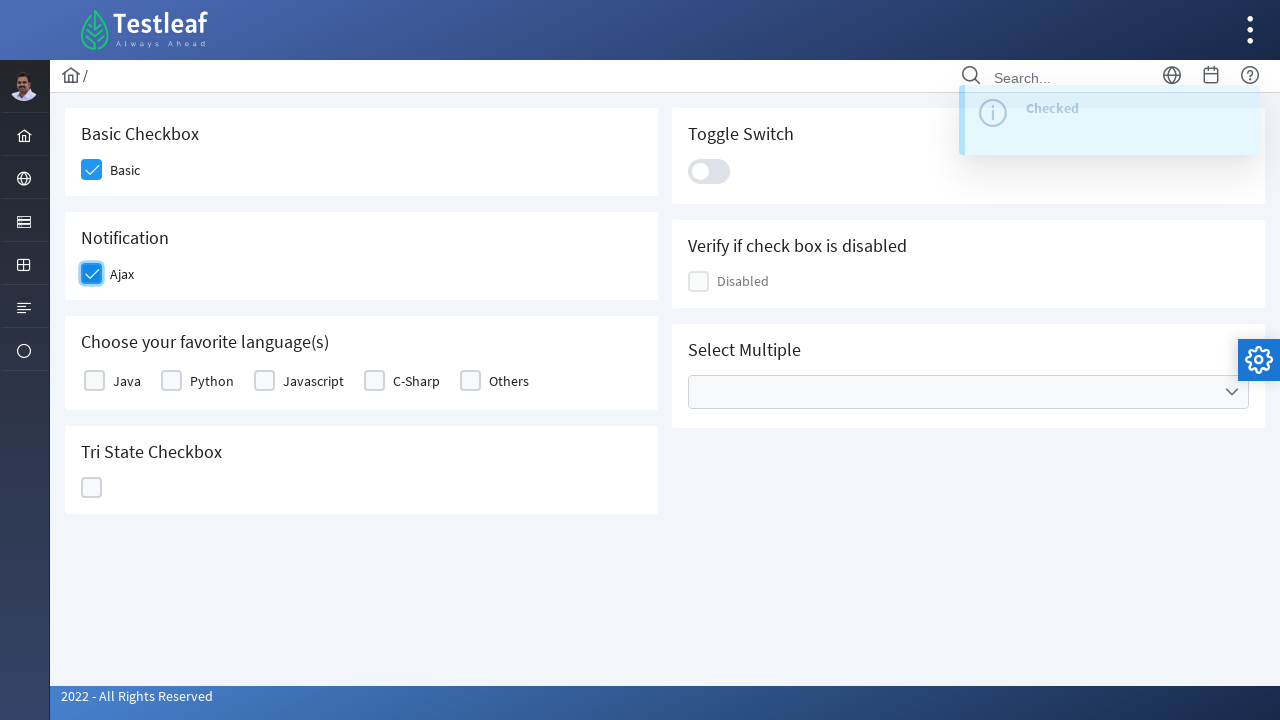

Clicked on Java language checkbox at (94, 381) on xpath=//label[text()='Java']/preceding::div[1]
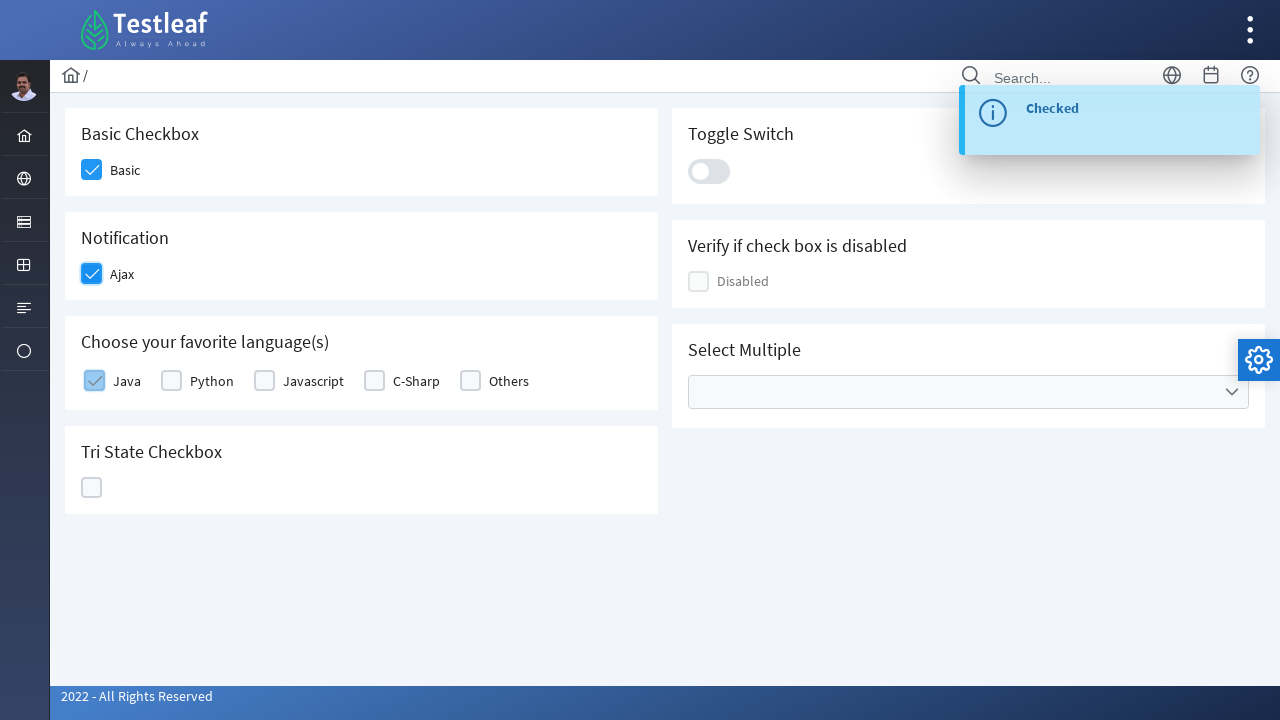

Clicked on the Tri-State Checkbox at (92, 488) on xpath=//h5[text()='Tri State Checkbox']/following::div[3]
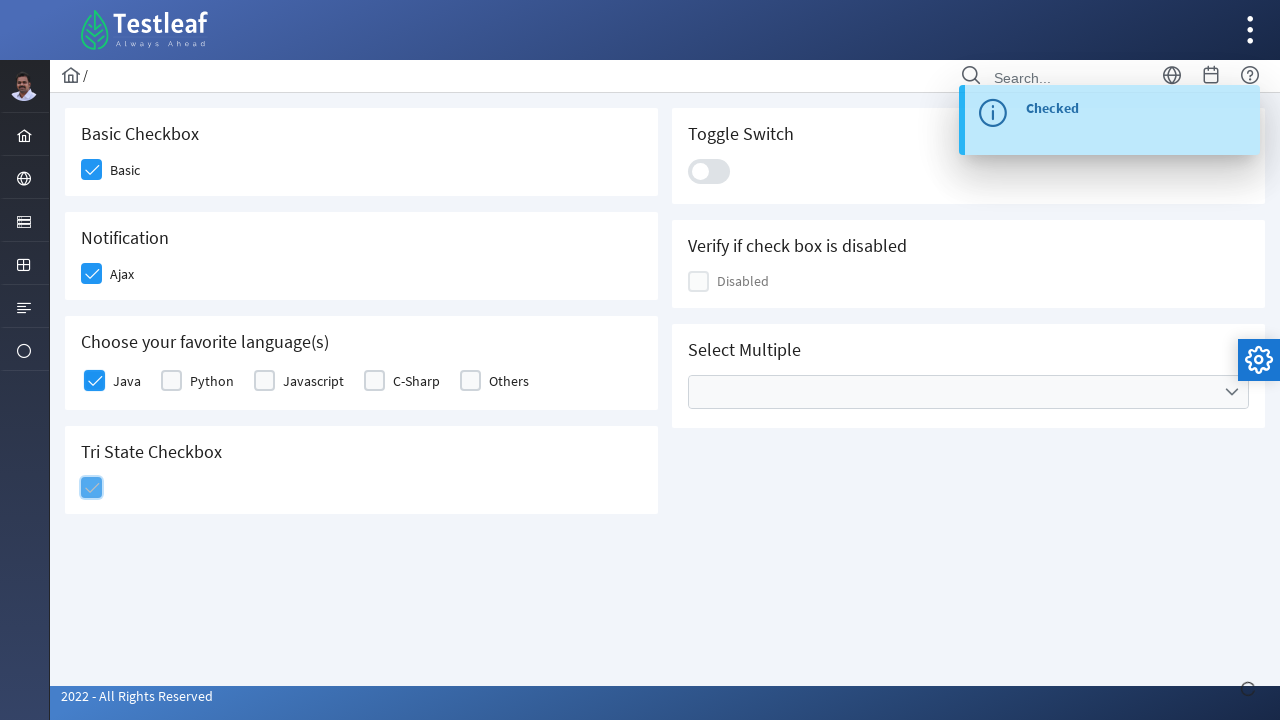

Tri-state checkbox status updated to State = 1
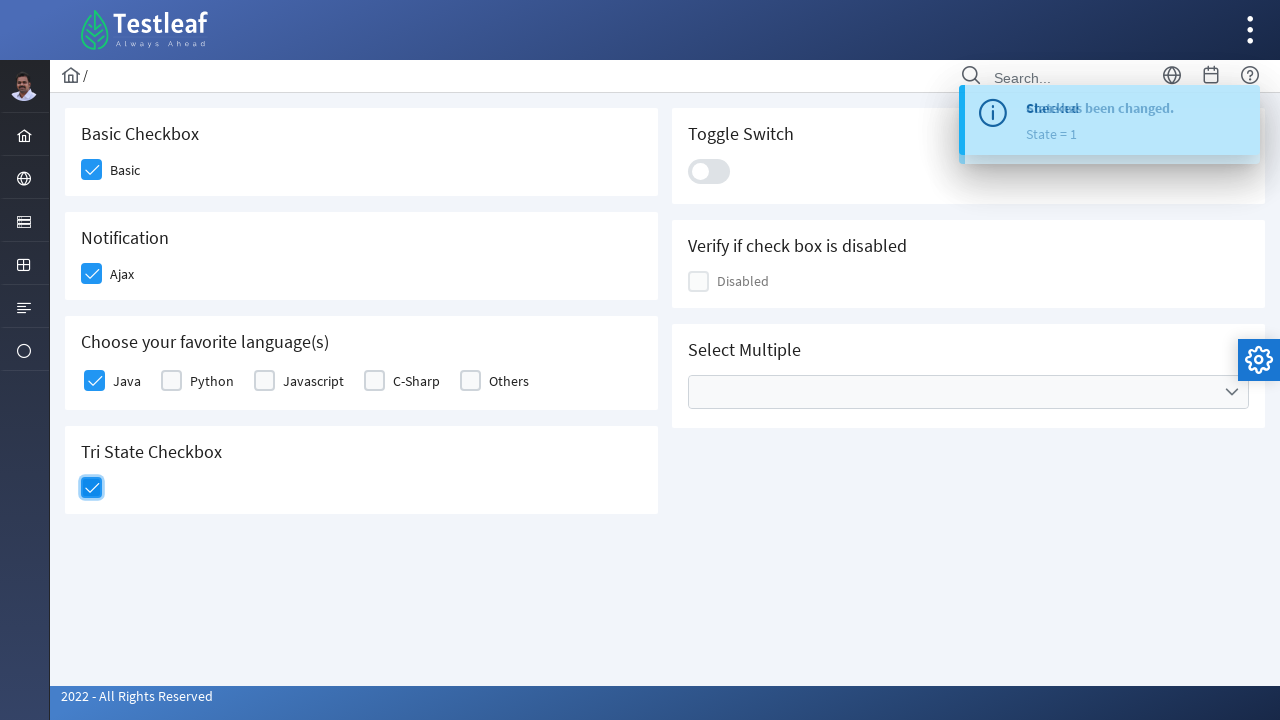

Clicked on the Toggle Switch at (709, 171) on xpath=//div[@class='ui-toggleswitch-slider']
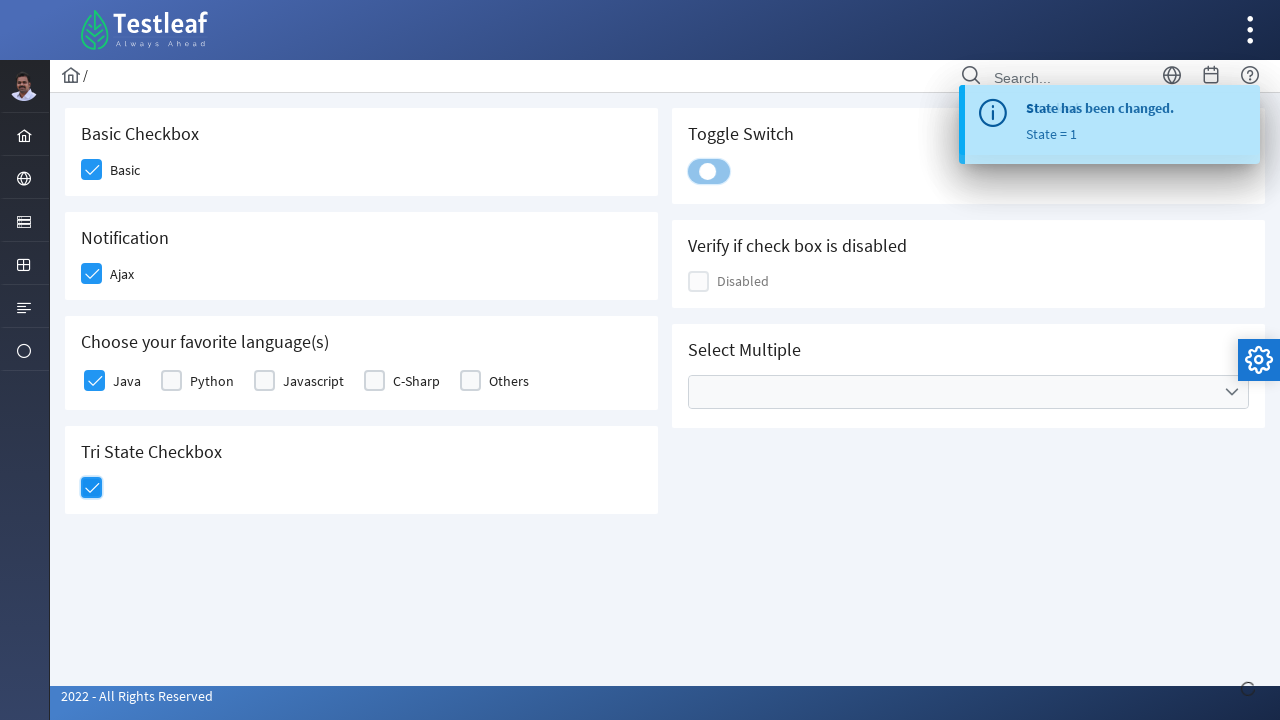

Clicked on the Cities multi-select dropdown at (968, 392) on xpath=//ul[@data-label='Cities']
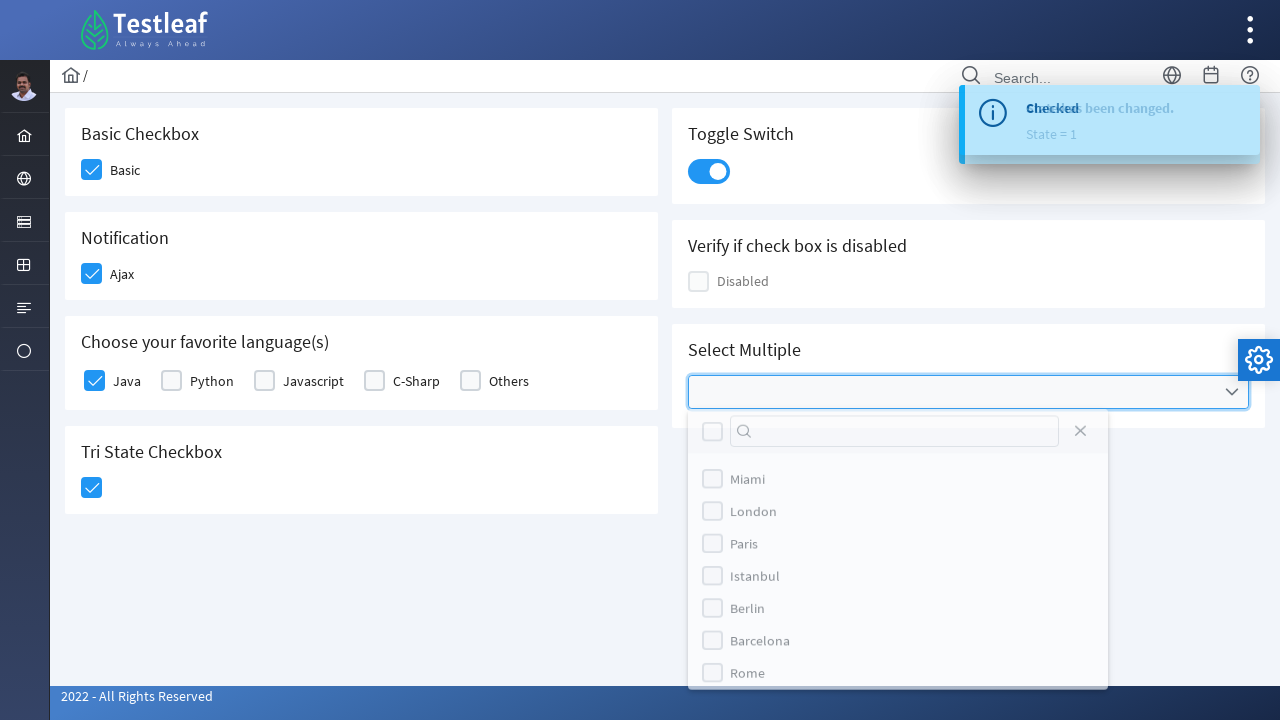

Selected Paris from the dropdown at (712, 554) on (//label[text()='Paris']/preceding::div[1])[2]
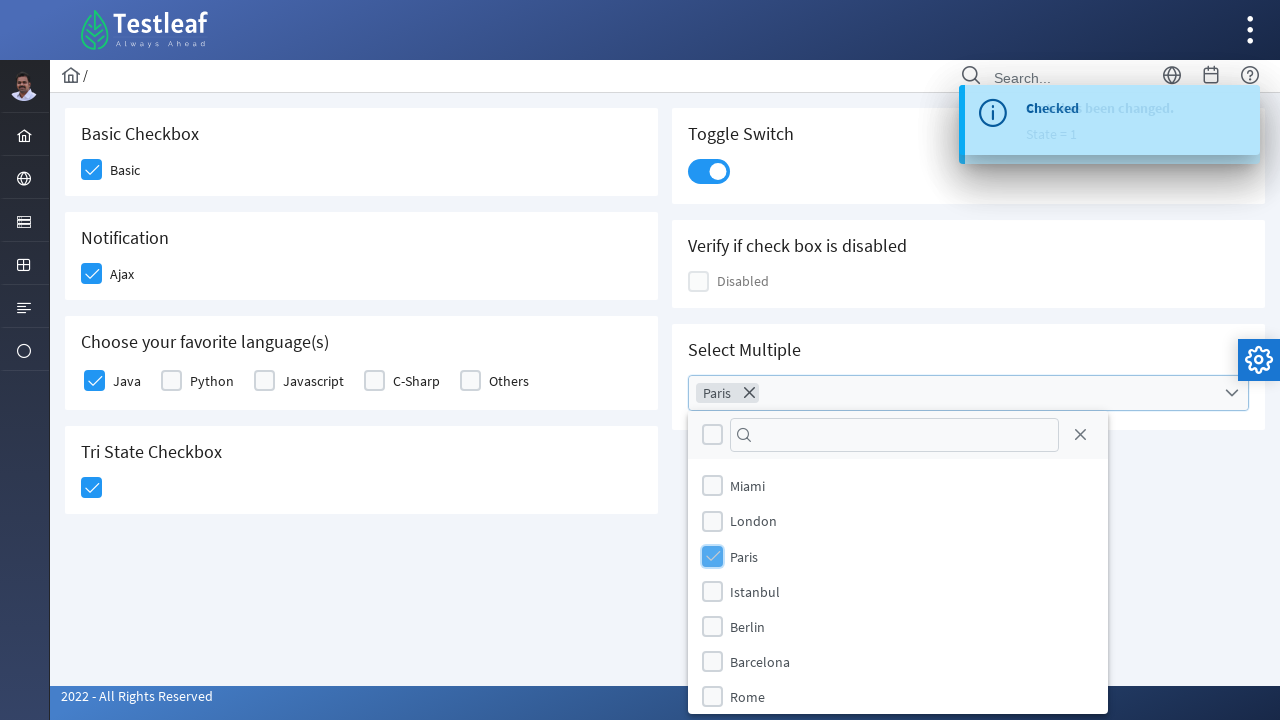

Selected Rome from the dropdown at (712, 697) on (//label[text()='Rome']/preceding::div[1])[2]
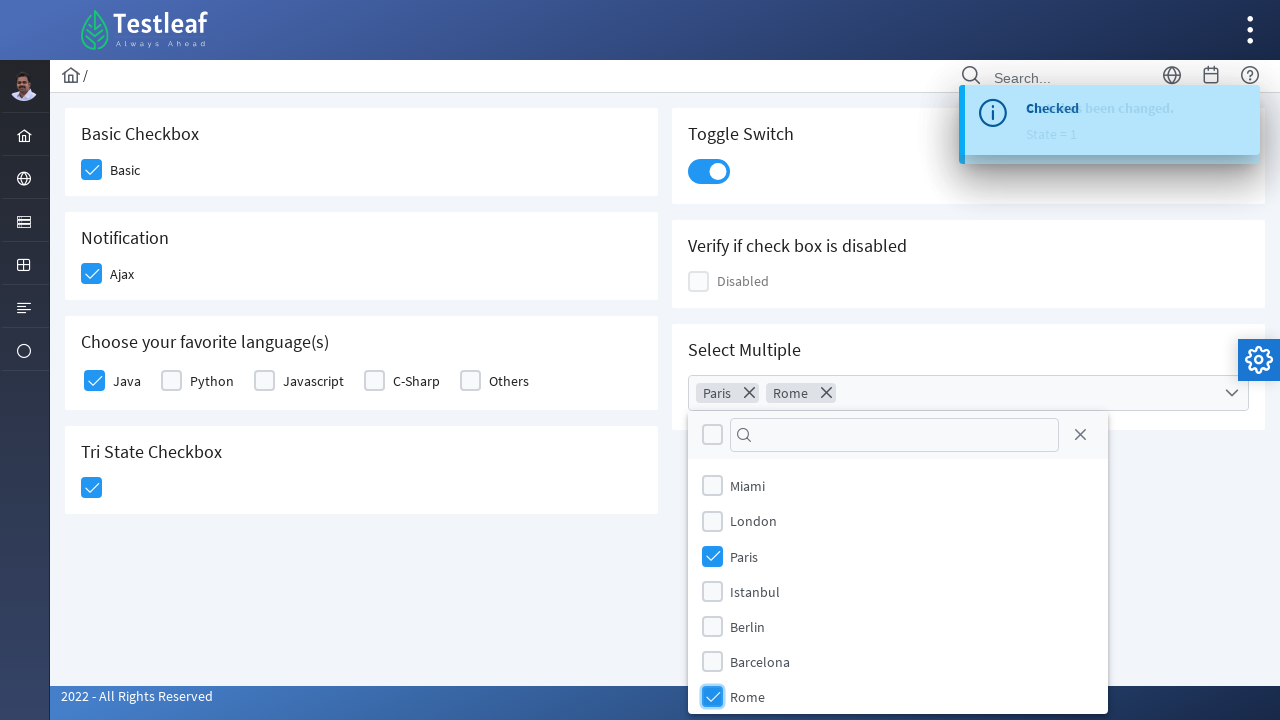

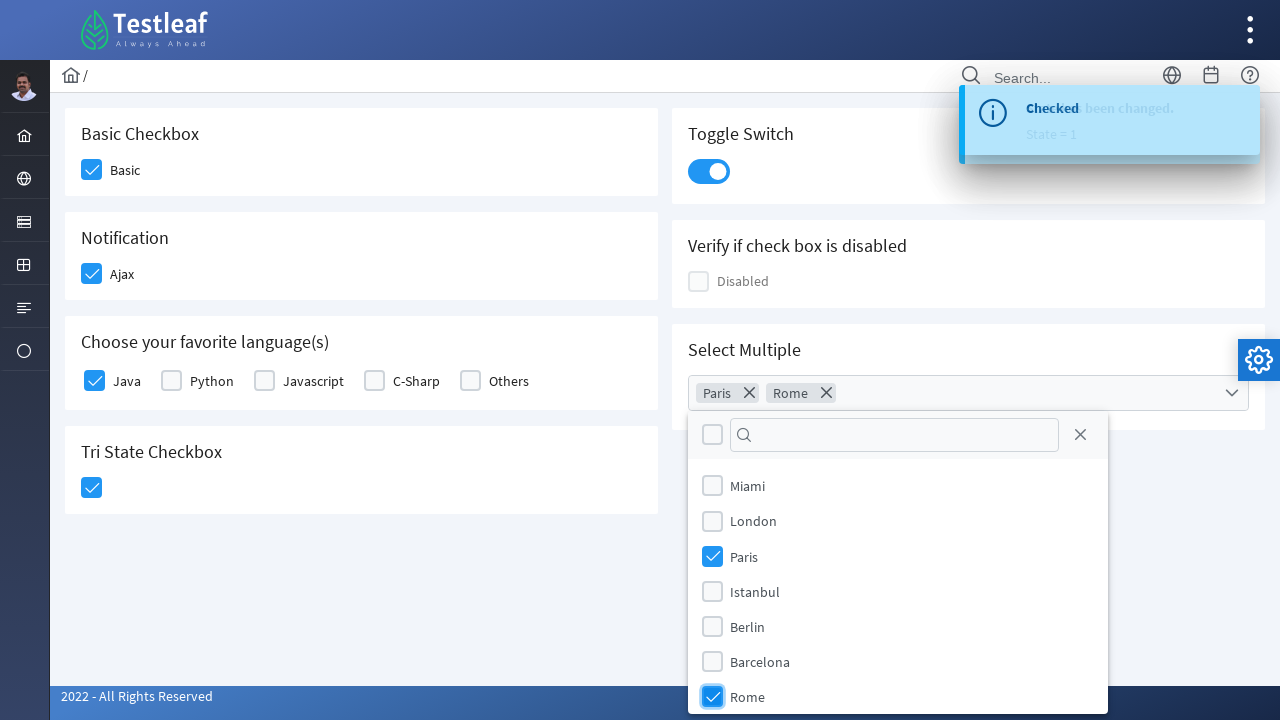